Tests a registration form by filling in required fields (first name, last name, email) and submitting the form to verify successful registration

Starting URL: http://suninjuly.github.io/registration1.html

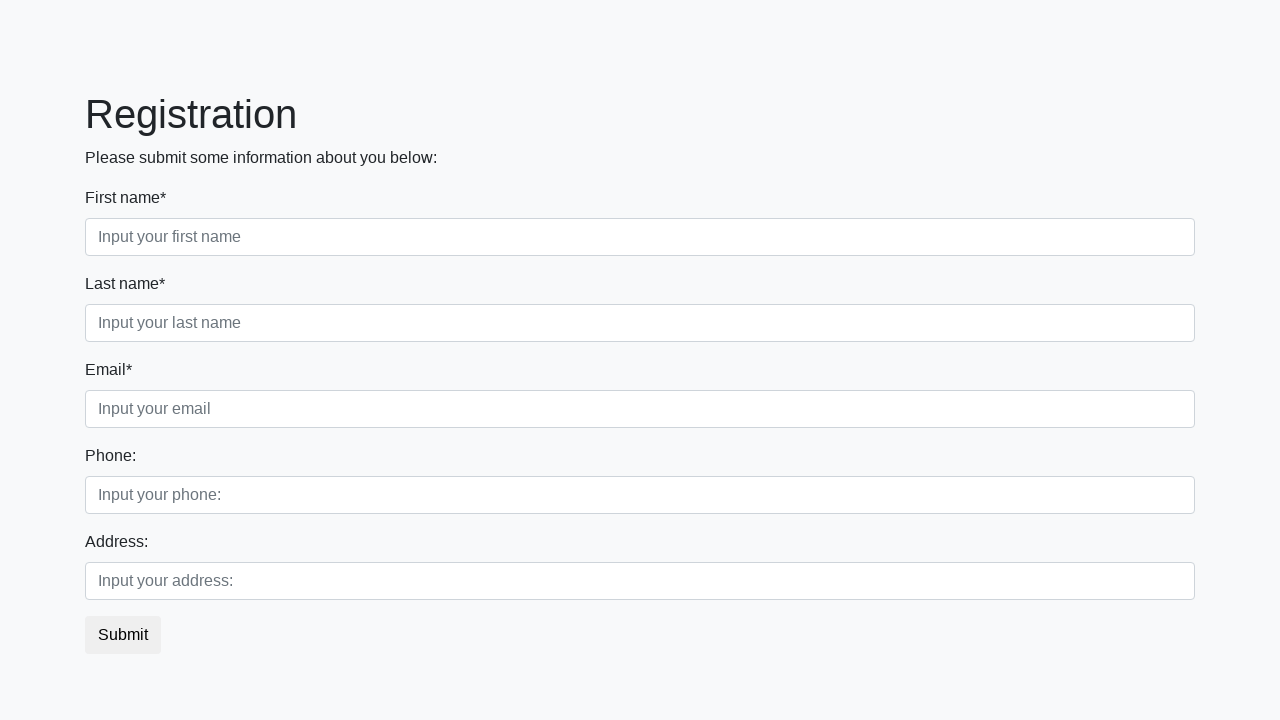

Located the required fields block
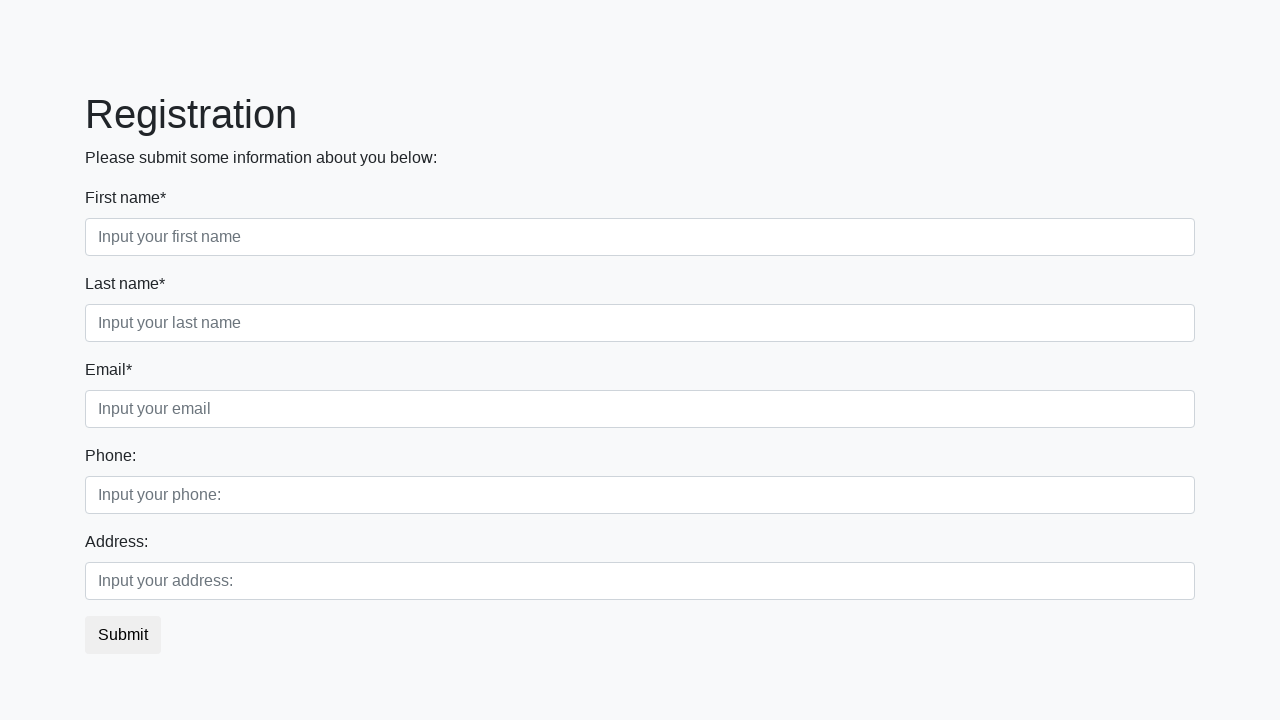

Filled first name field with 'John' on .first_block .first
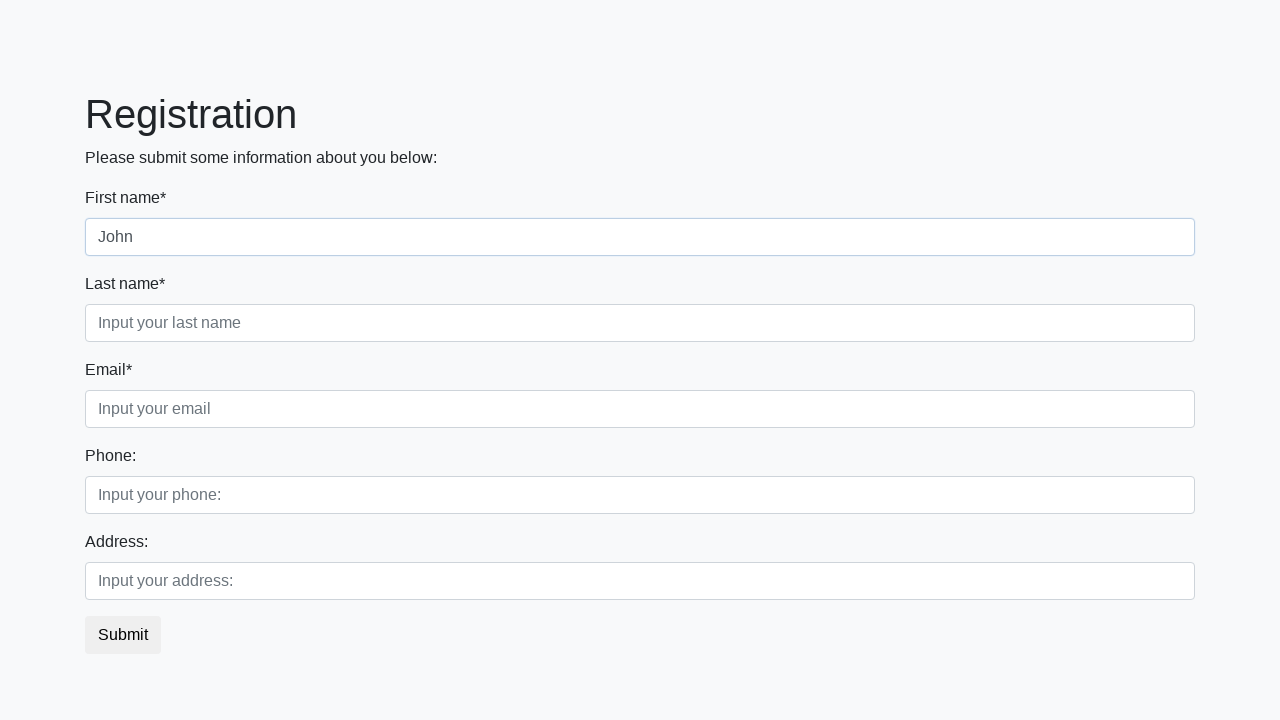

Filled last name field with 'Doe' on .first_block .second
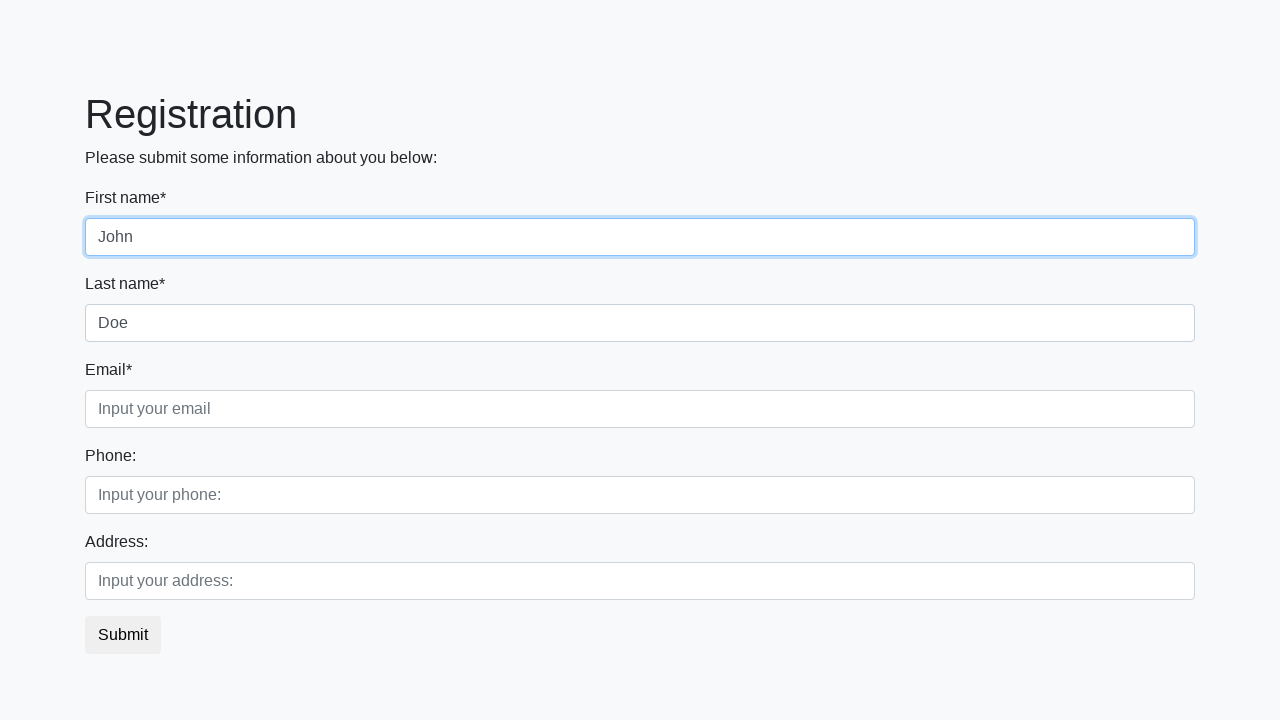

Filled email field with 'john.doe@example.com' on .first_block .third
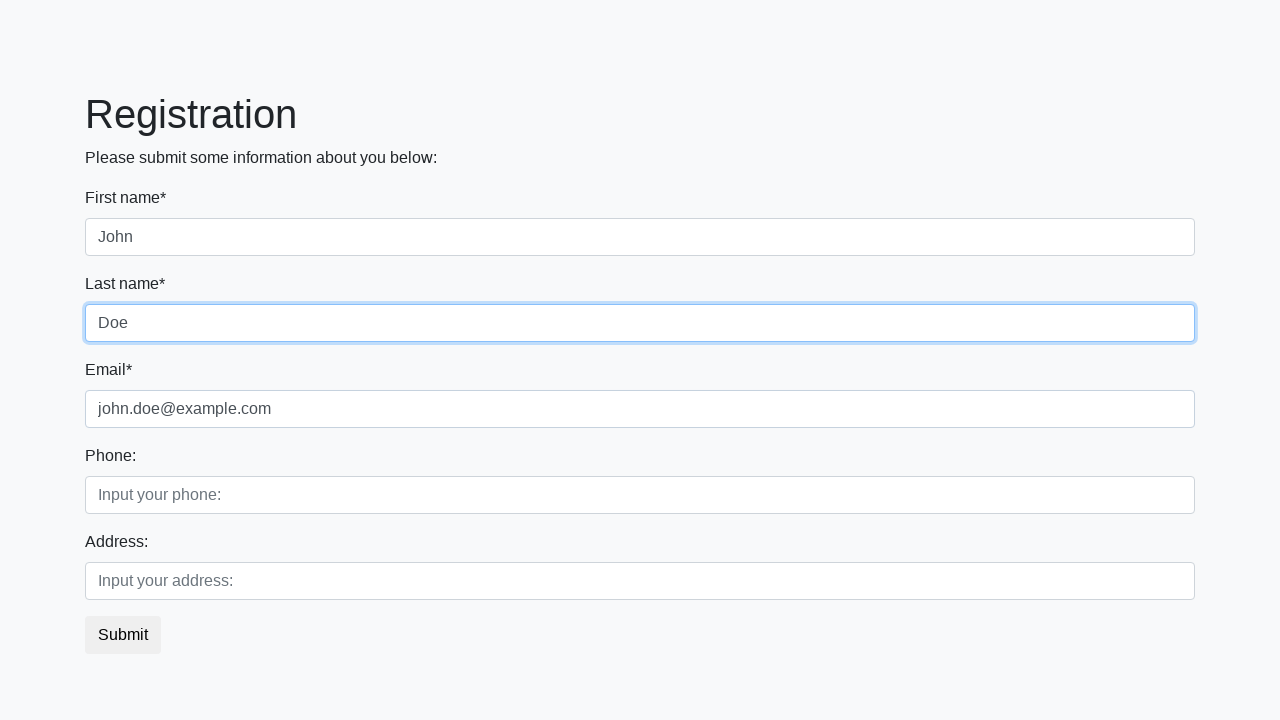

Clicked the submit button to register at (123, 635) on button.btn
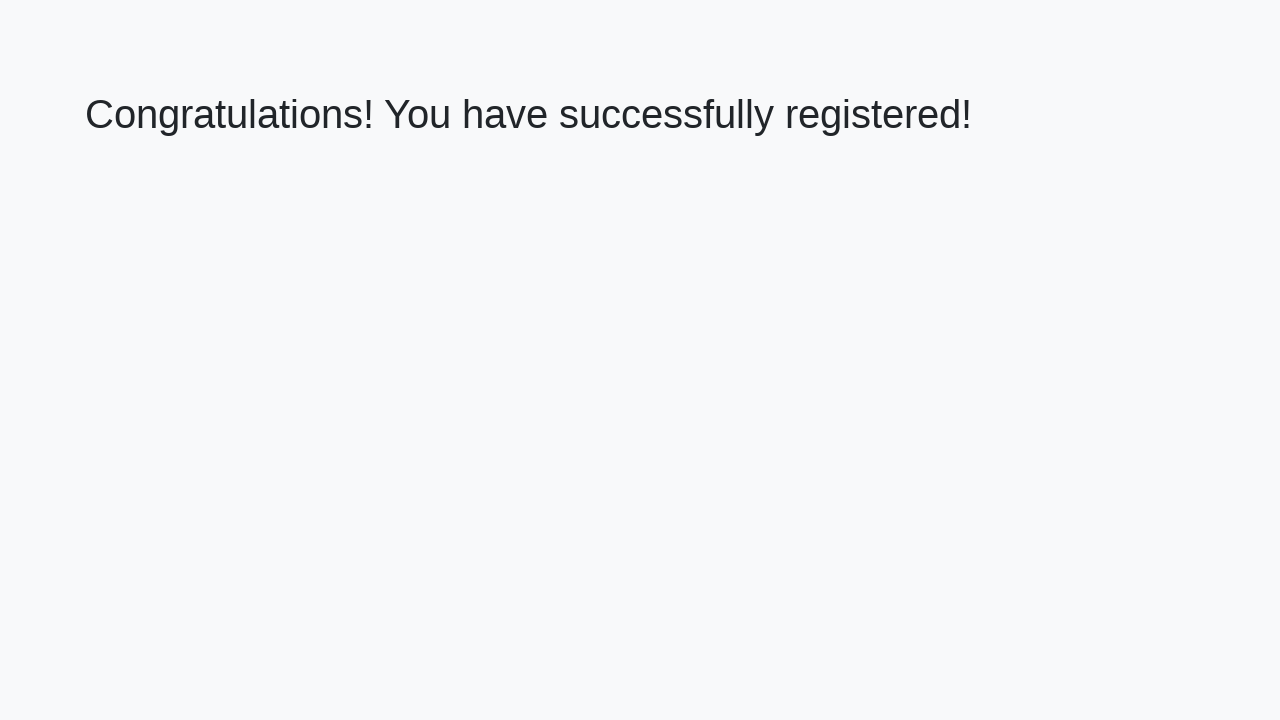

Success message heading appeared
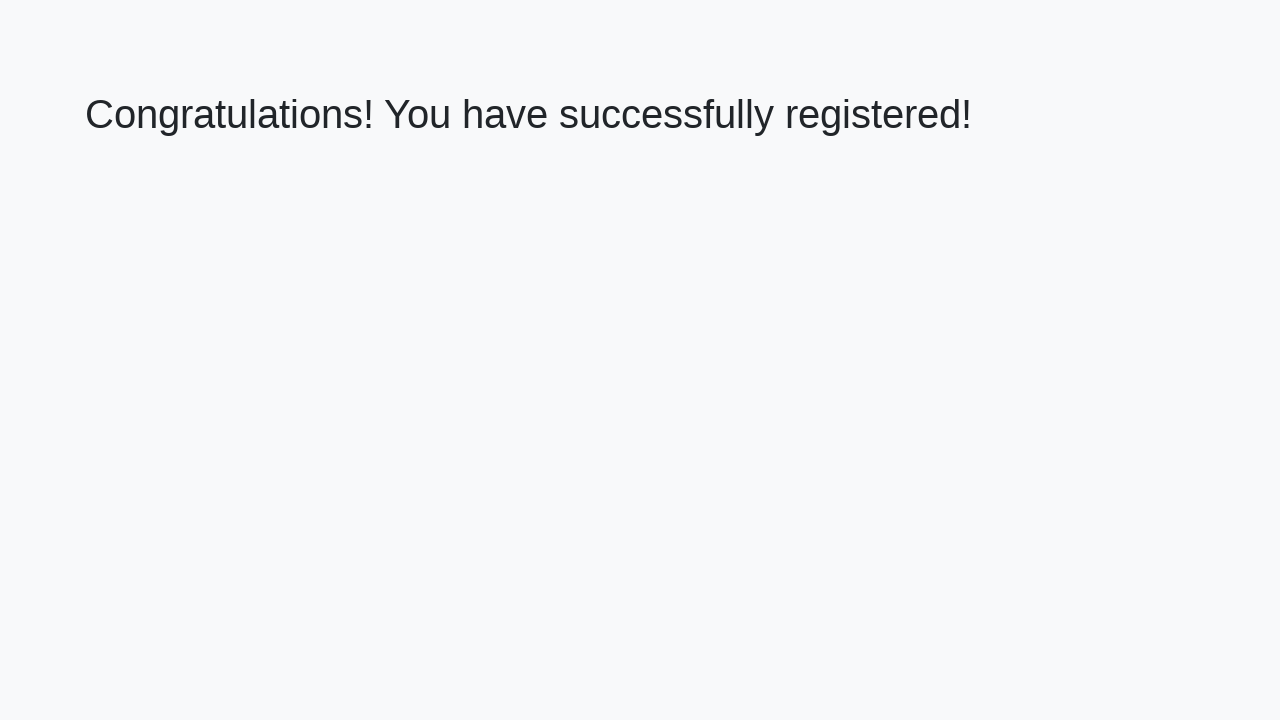

Retrieved success message text
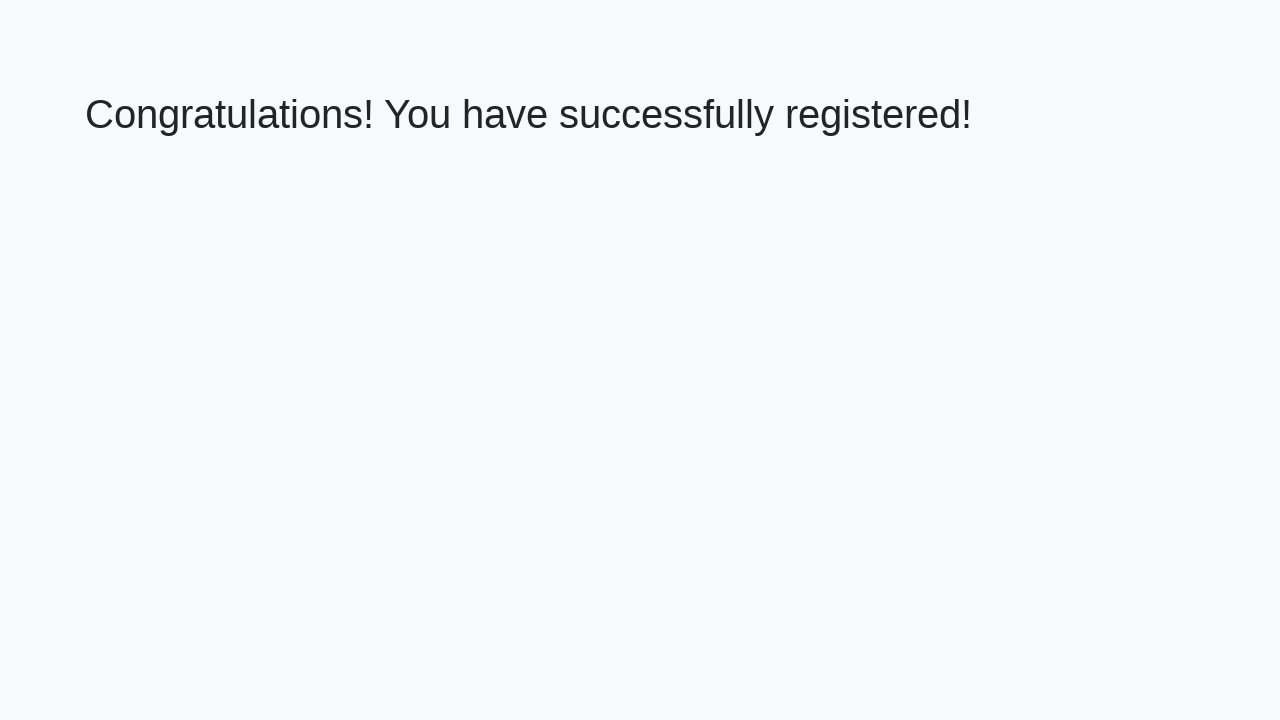

Verified success message matches expected text
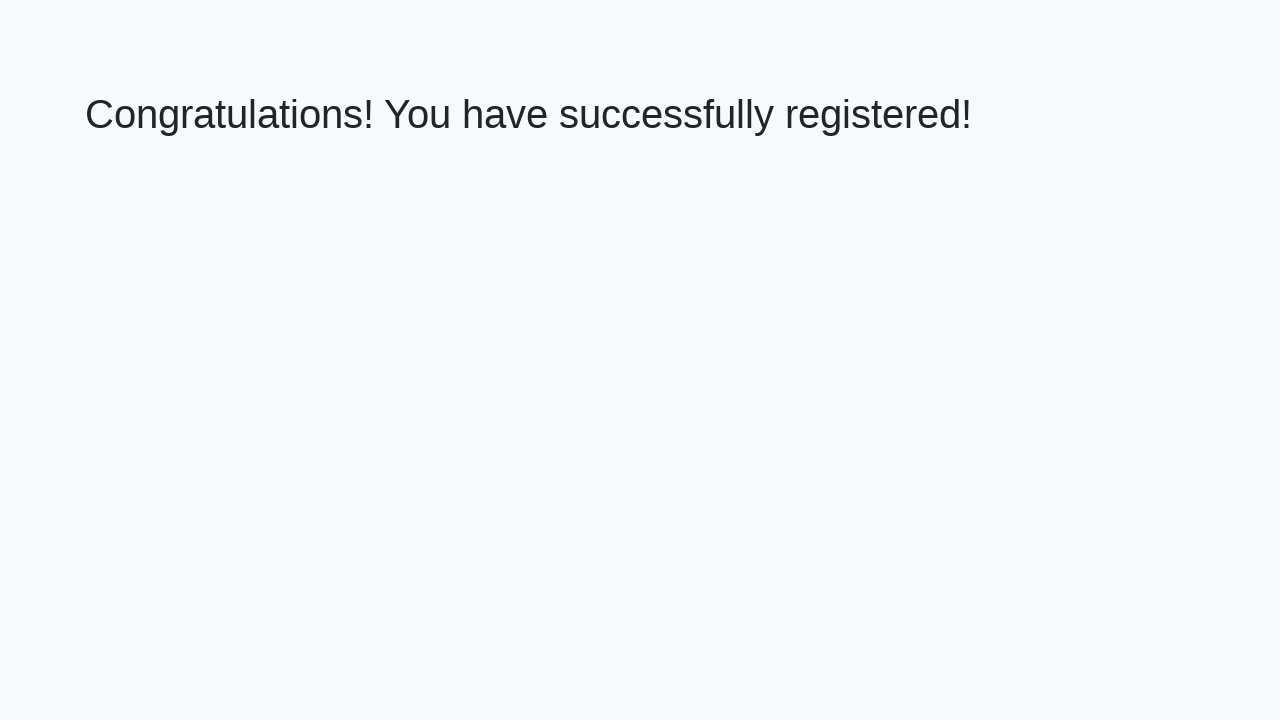

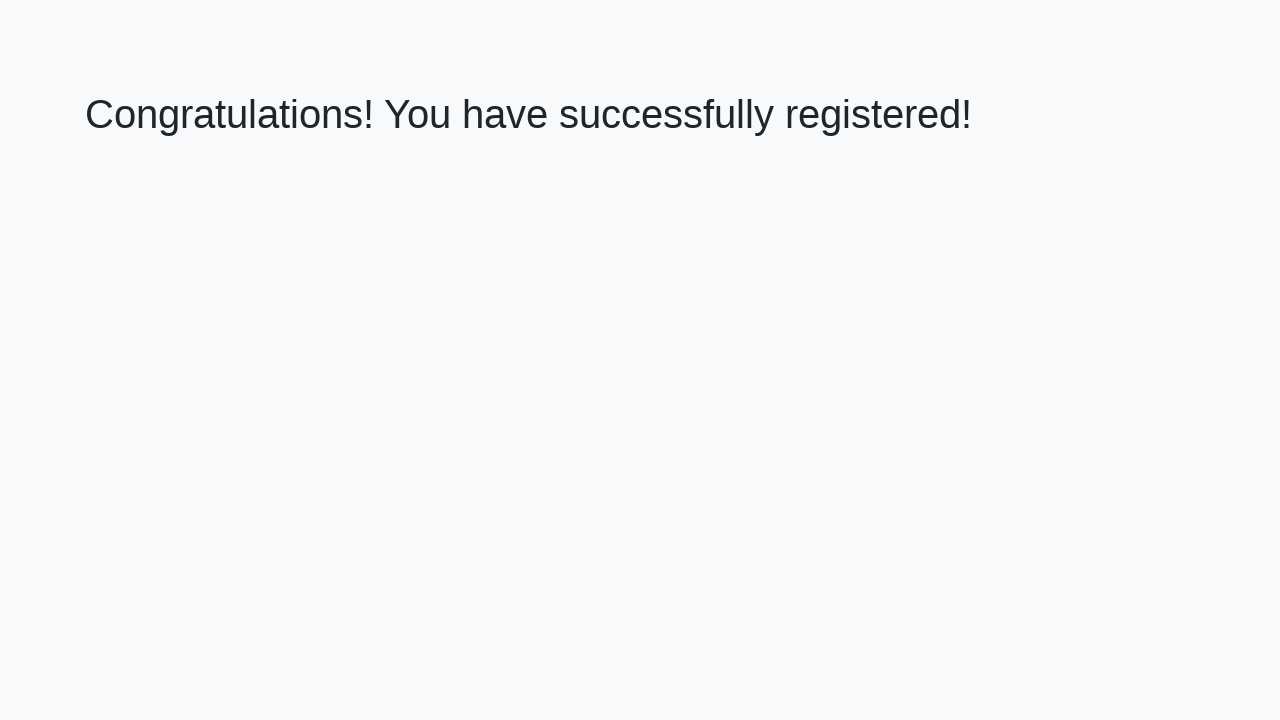